Fills out the complete registration form including personal details, selects department and job title from dropdowns, checks language checkbox, and submits the form to verify successful registration

Starting URL: https://practice.cydeo.com/registration_form

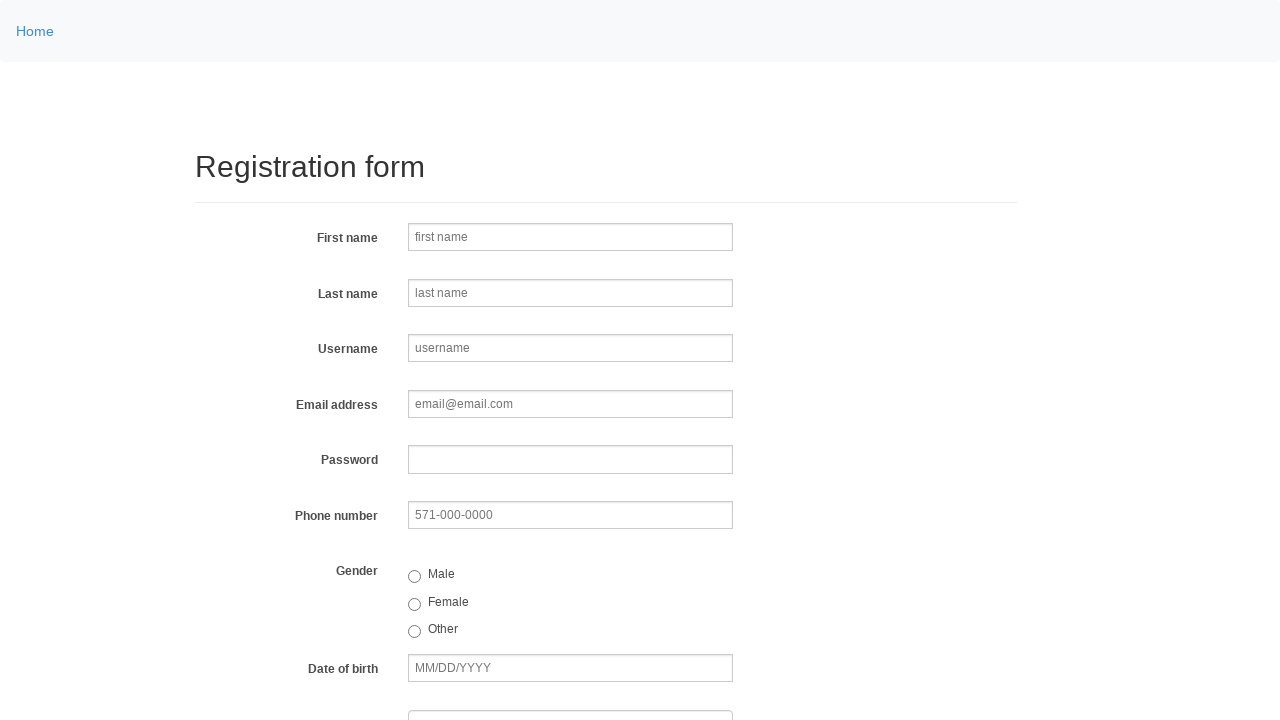

Filled first name field with 'John' on input[name='firstname']
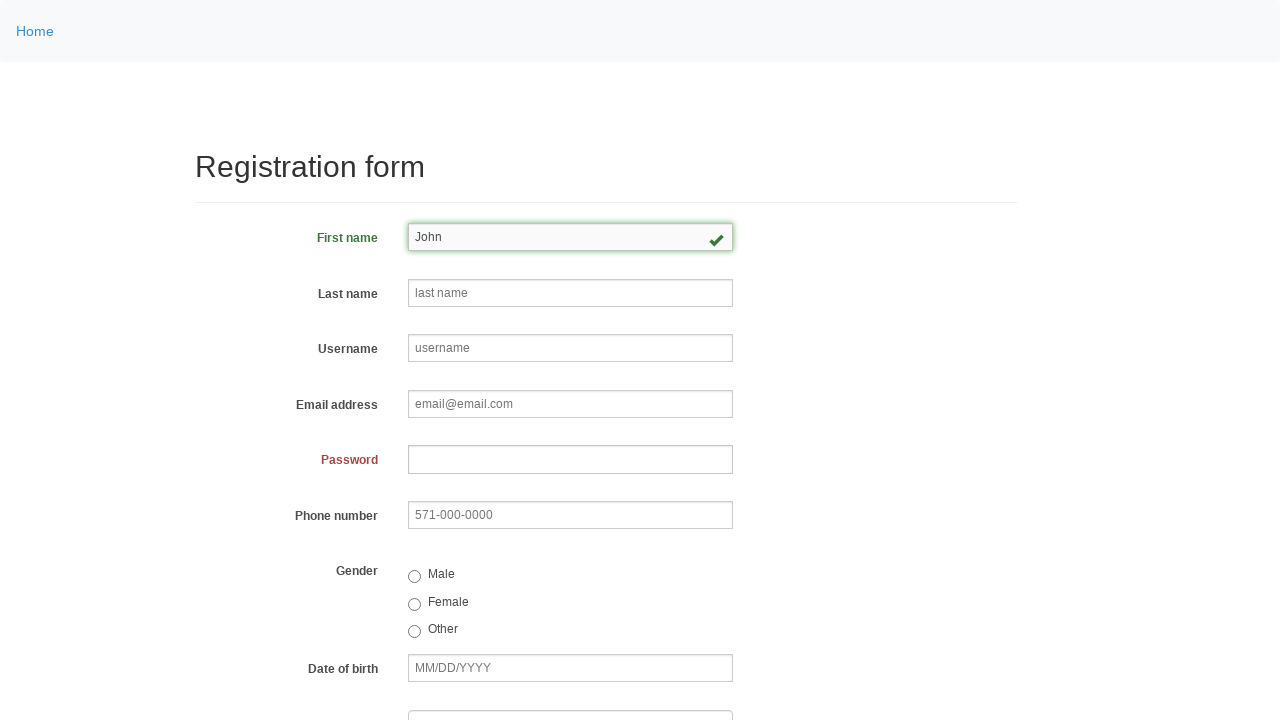

Filled last name field with 'Smith' on input[name='lastname']
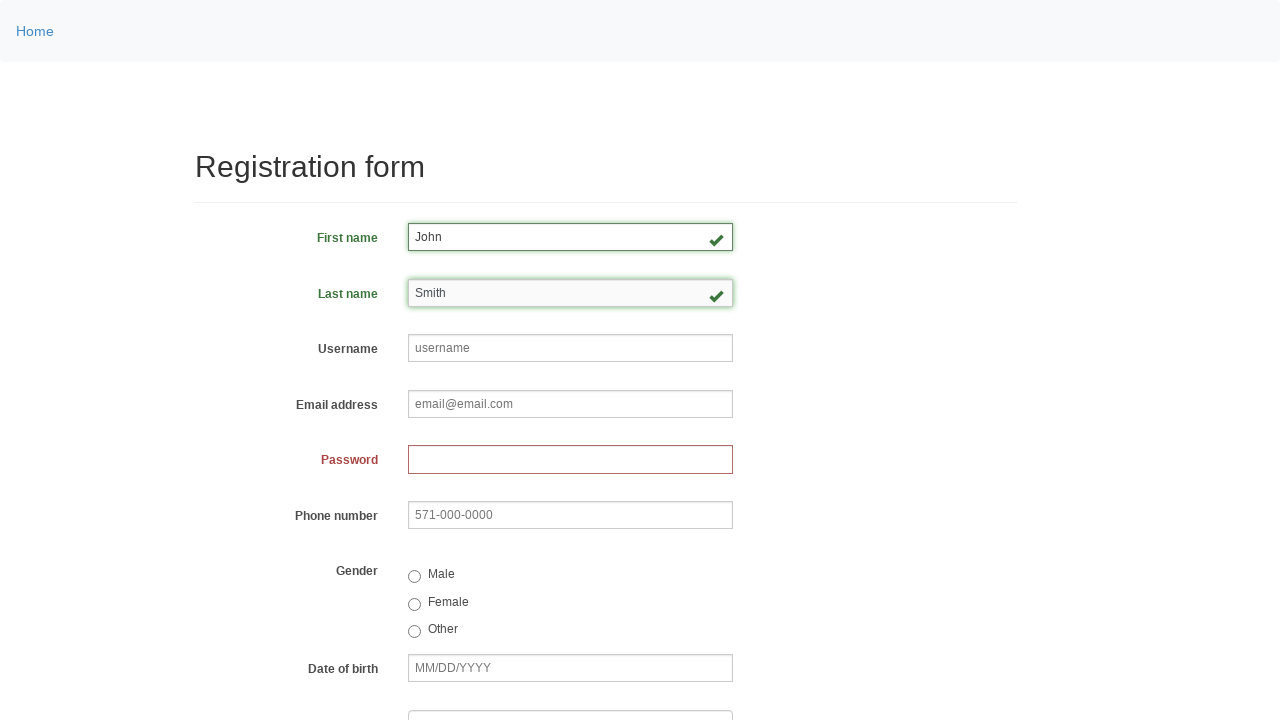

Filled username field with 'johnsmith123' on input[name='username']
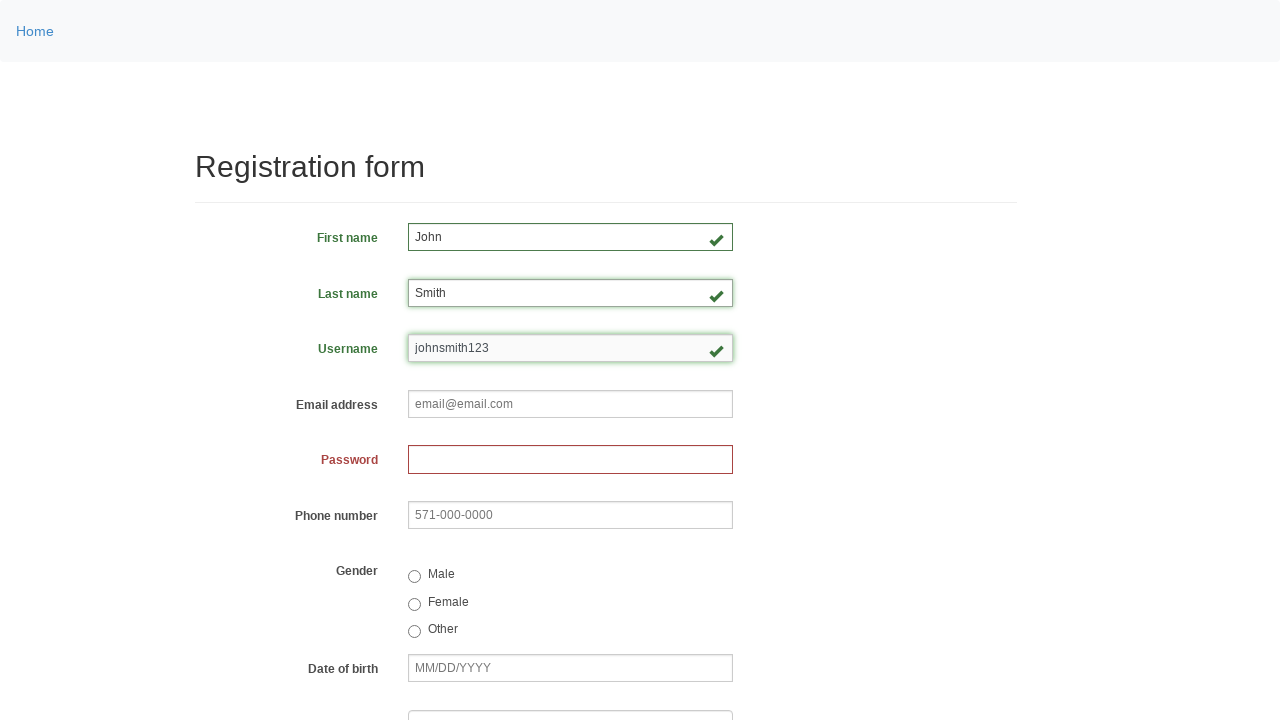

Filled email field with 'john.smith@email.com' on input[name='email']
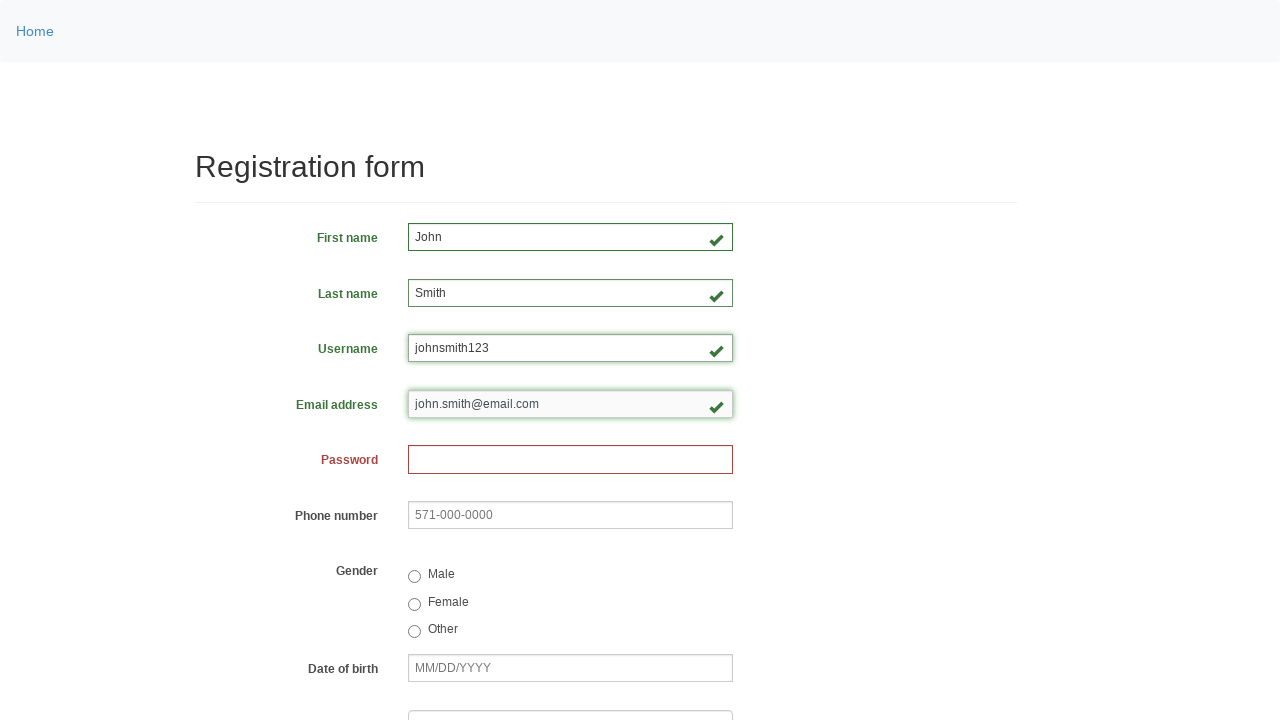

Filled password field with 'John1234' on input[name='password']
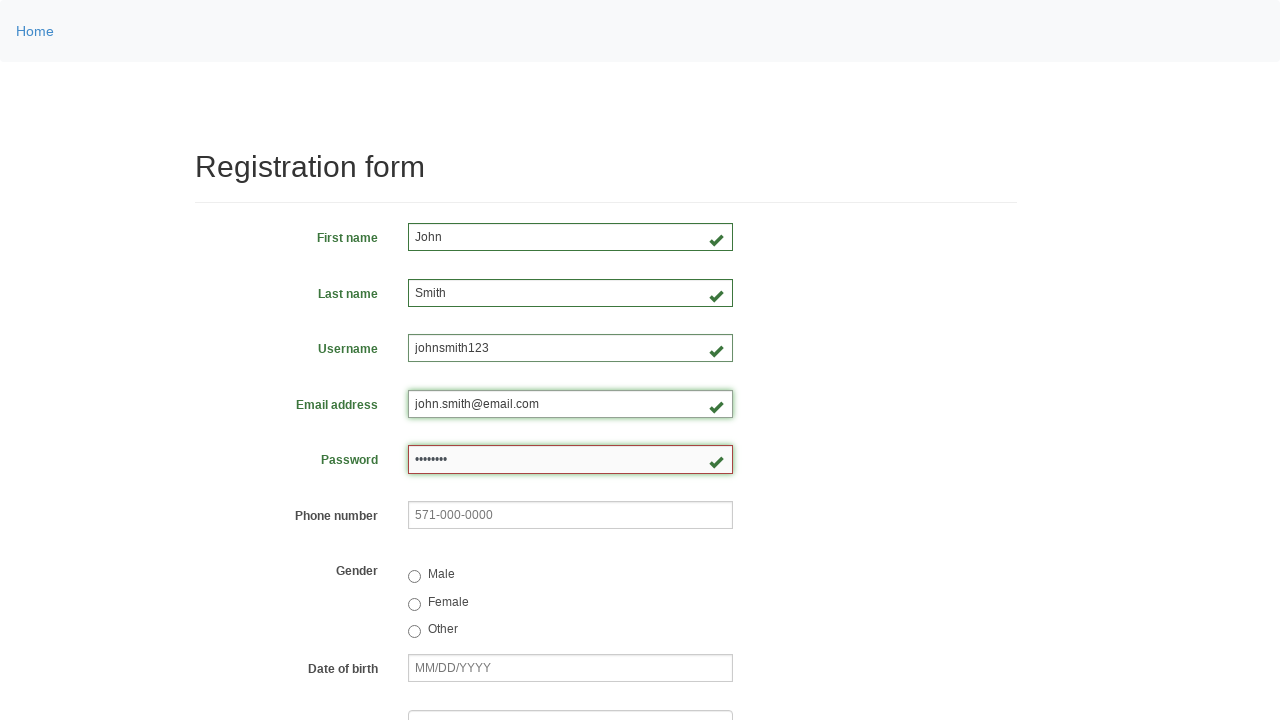

Filled phone number field with '123-456-7890' on input[name='phone']
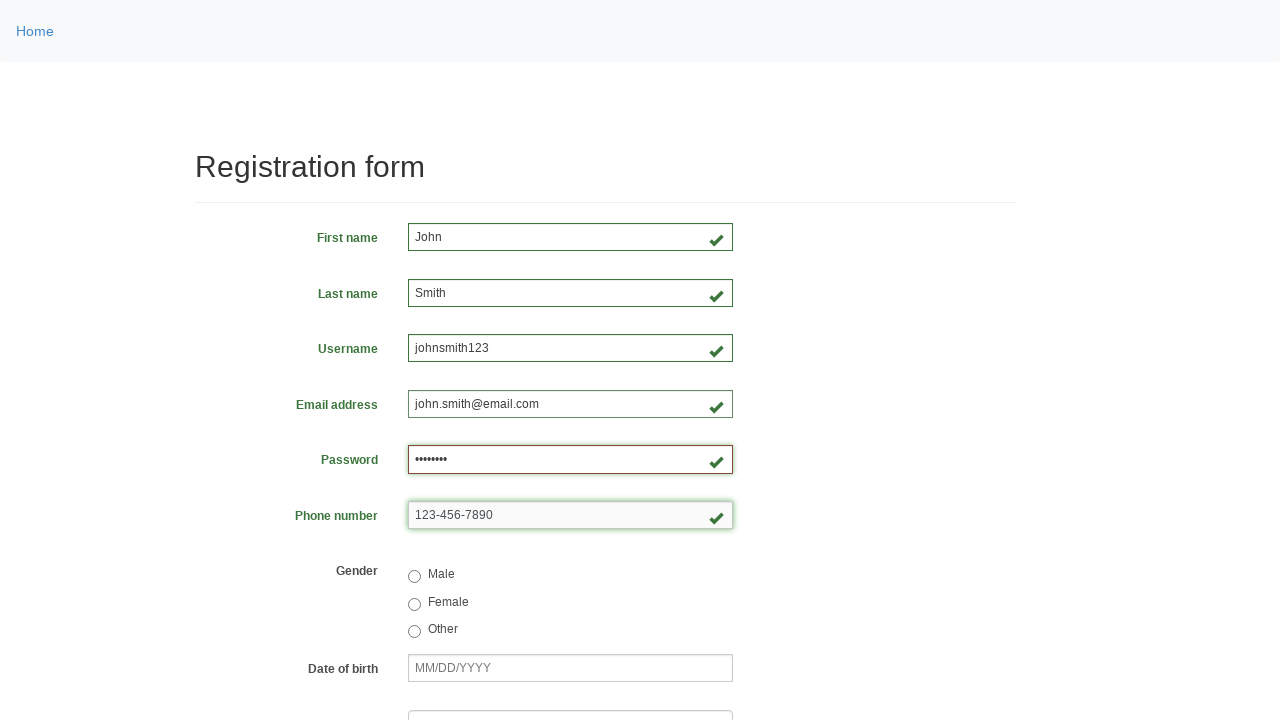

Selected 'Male' gender radio button at (414, 577) on input[value='male']
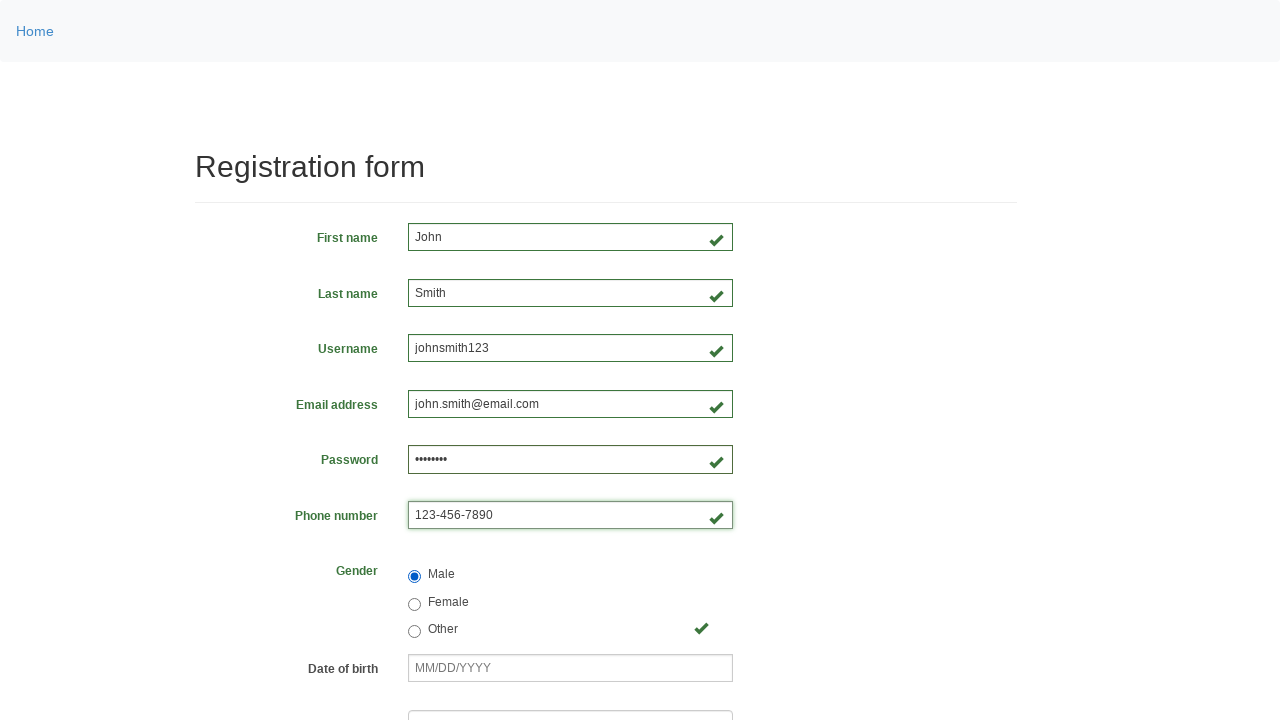

Filled date of birth field with '01/28/1990' on input[name='birthday']
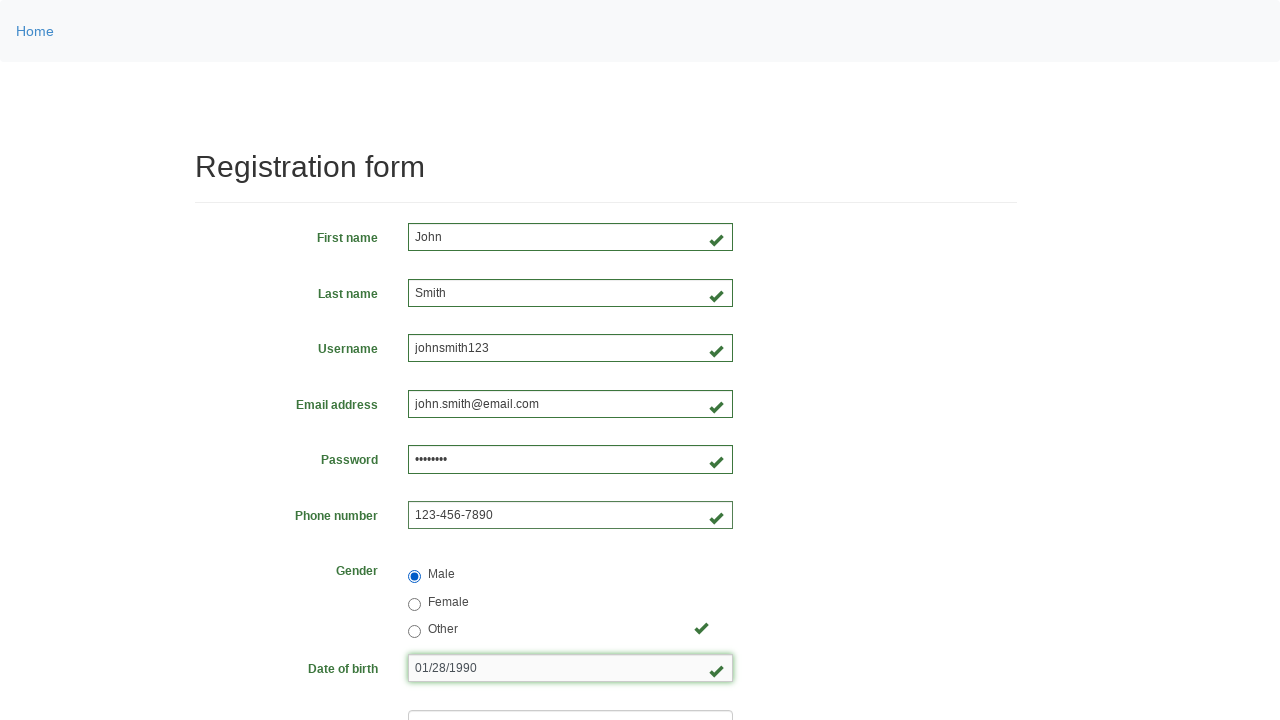

Selected 'Department of Engineering' from department dropdown on select[name='department']
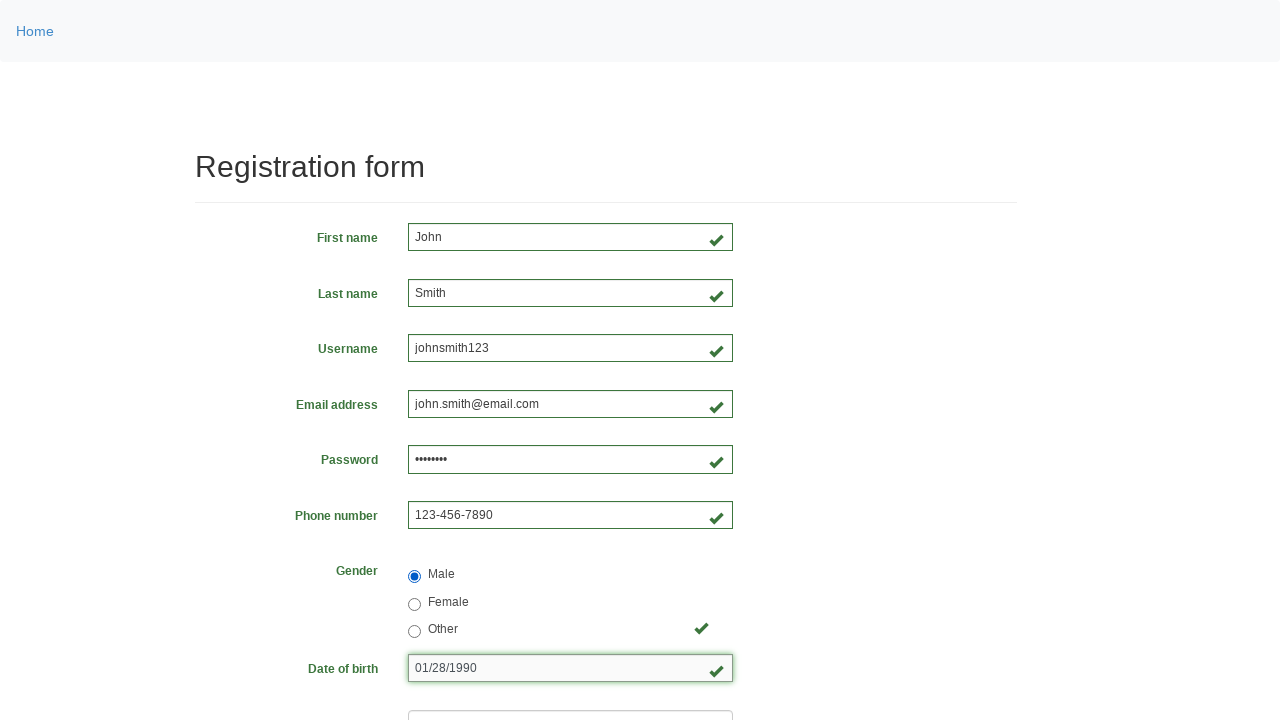

Selected 'SDET' from job title dropdown on select[name='job_title']
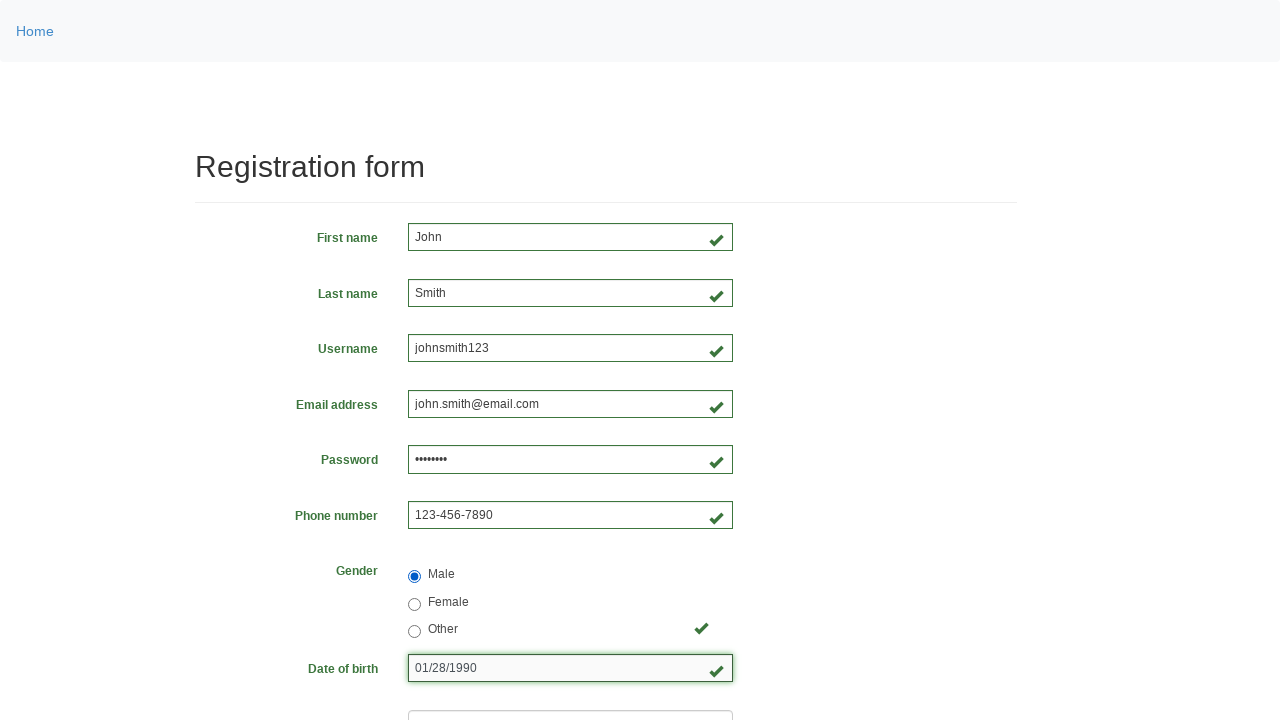

Checked 'Java' language checkbox at (465, 468) on #inlineCheckbox2
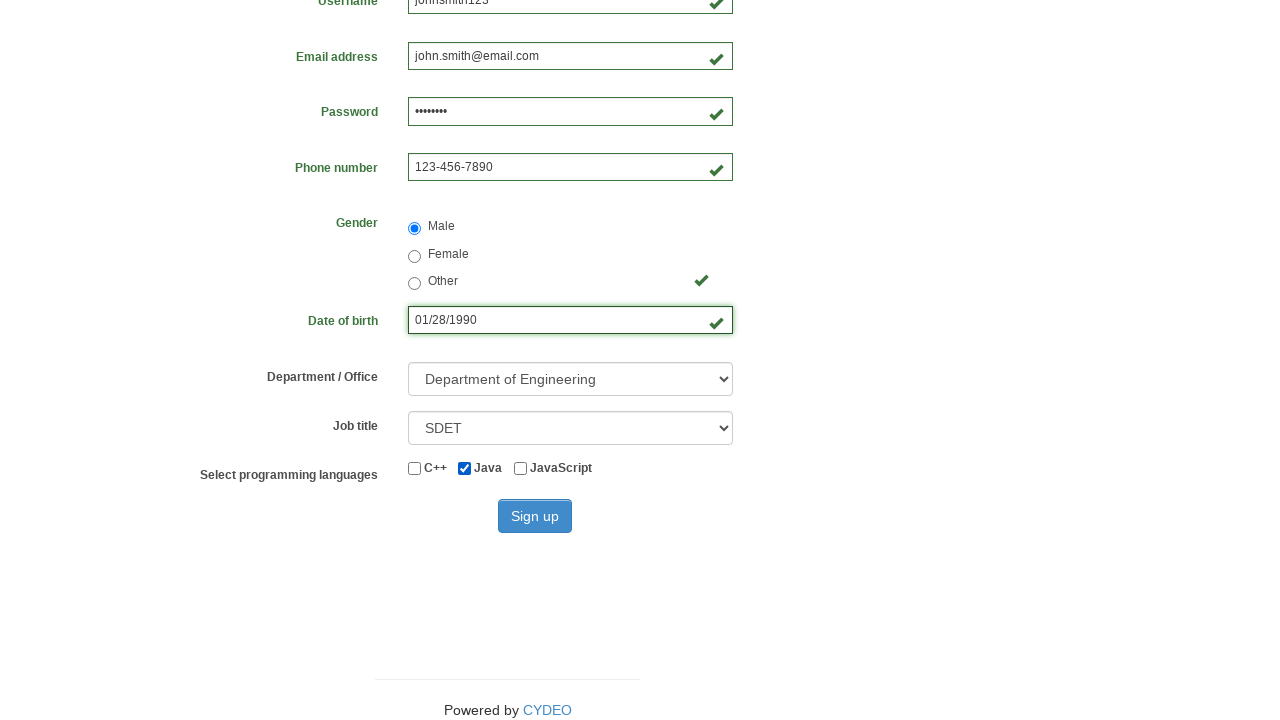

Clicked 'Sign up' button to submit registration form at (535, 516) on button:has-text('Sign up')
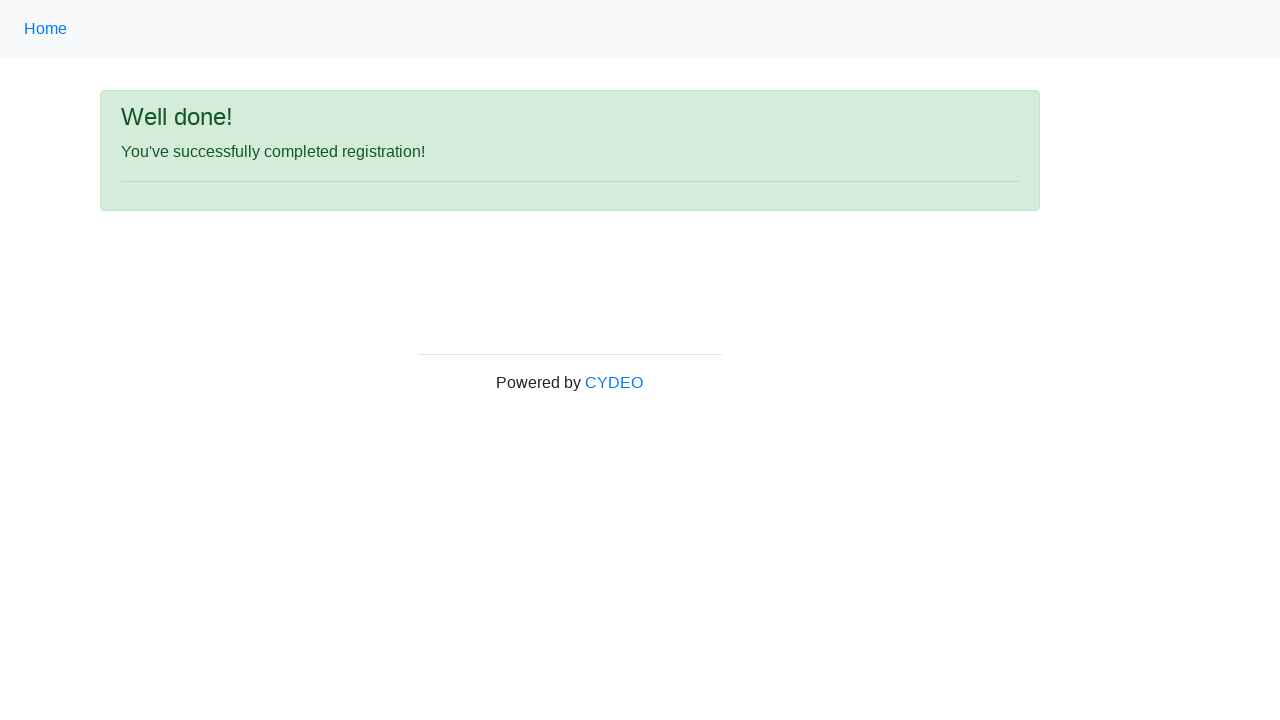

Waited for success message alert to appear
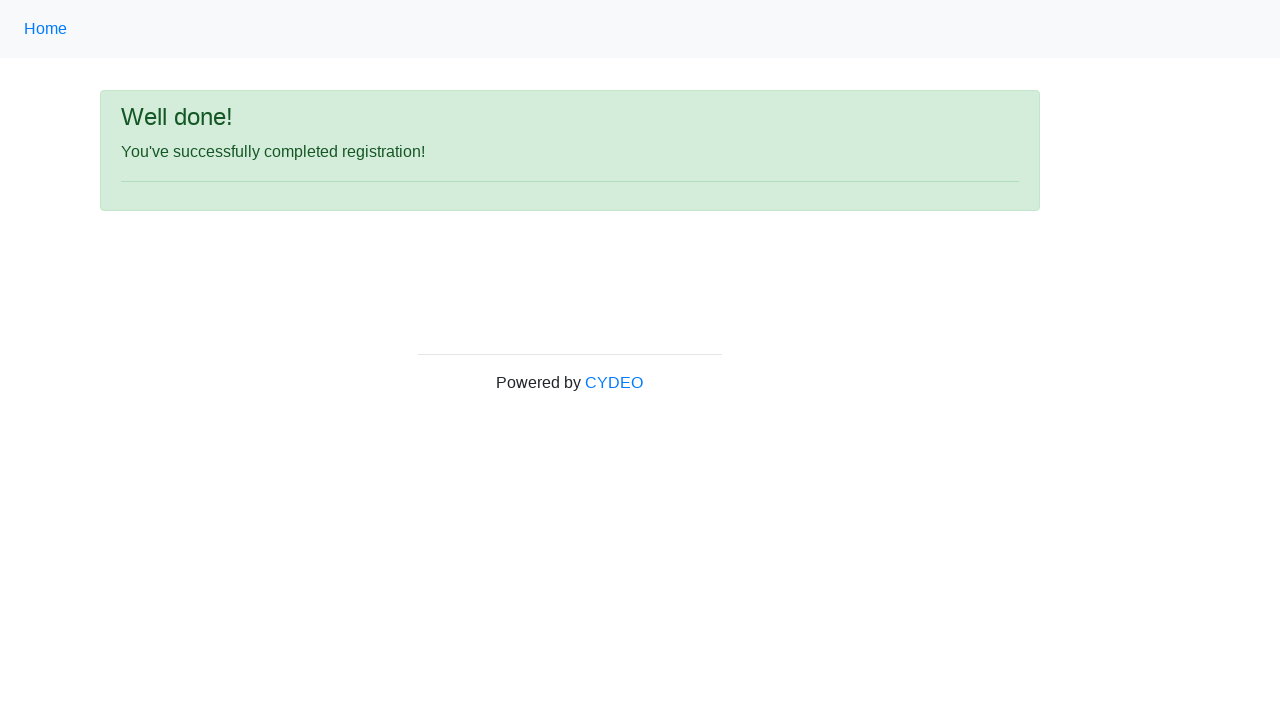

Retrieved success message text: 'Well done!'
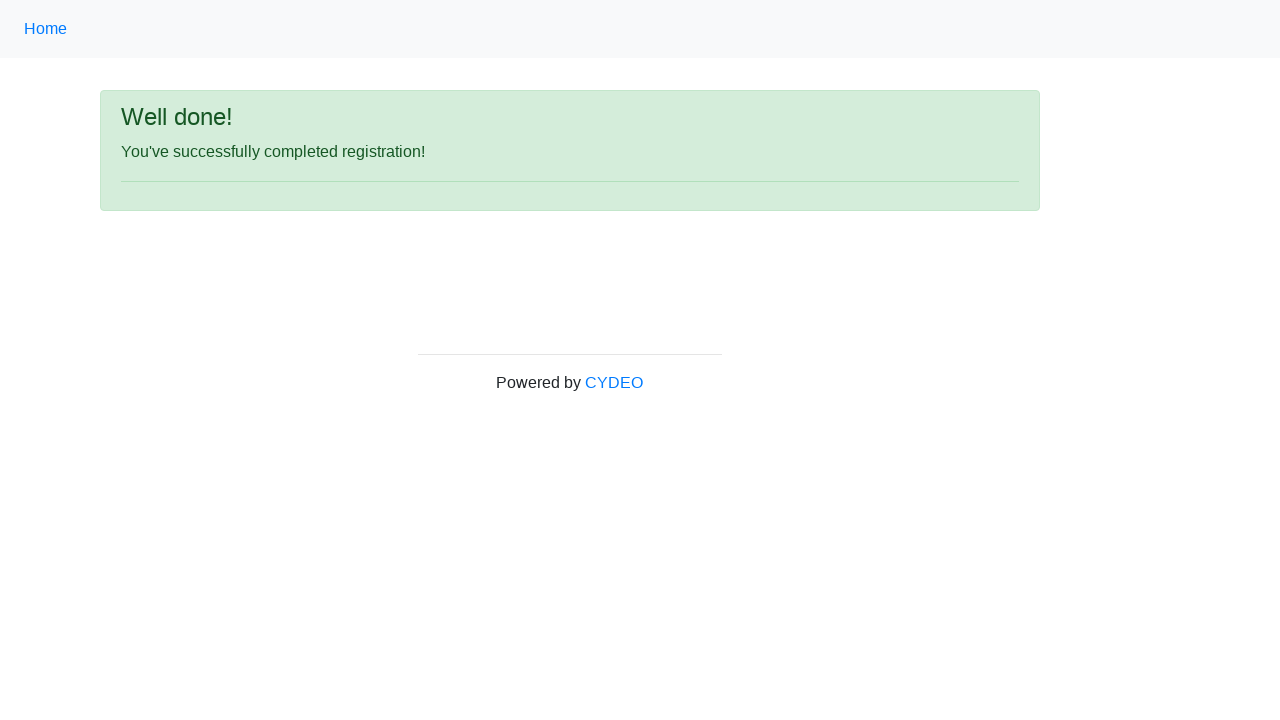

Verified successful registration with 'Well done!' message
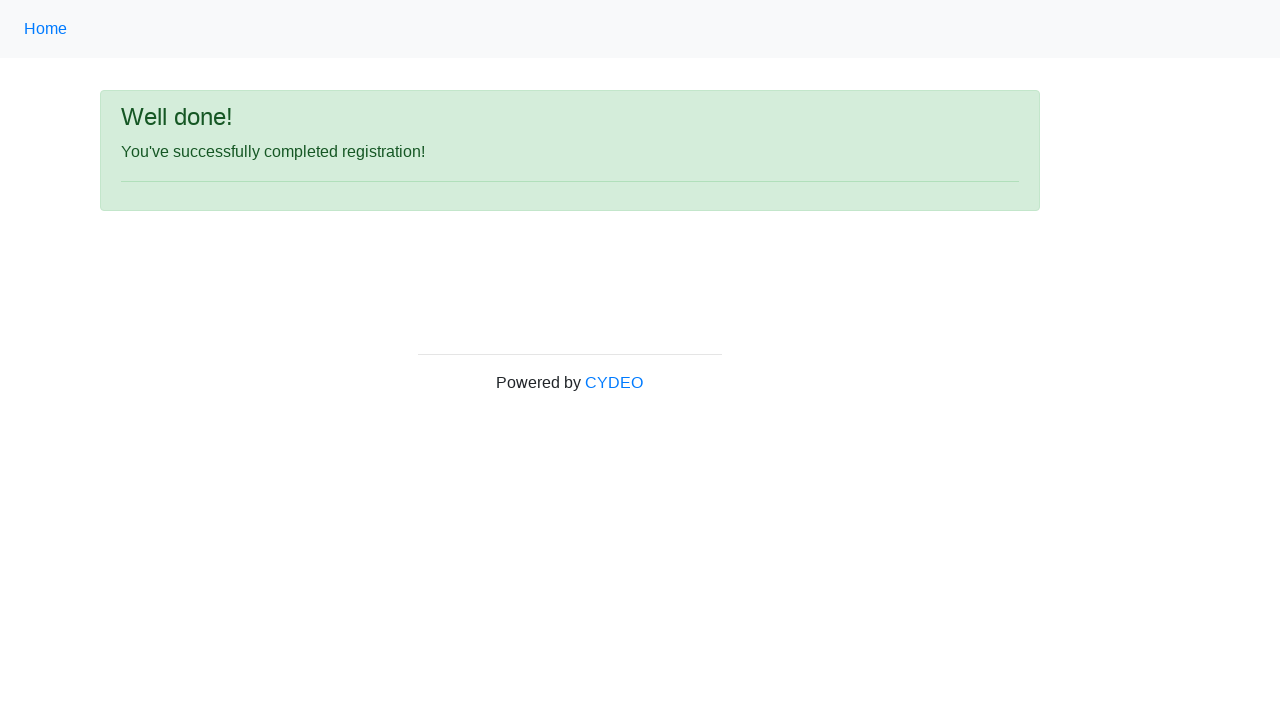

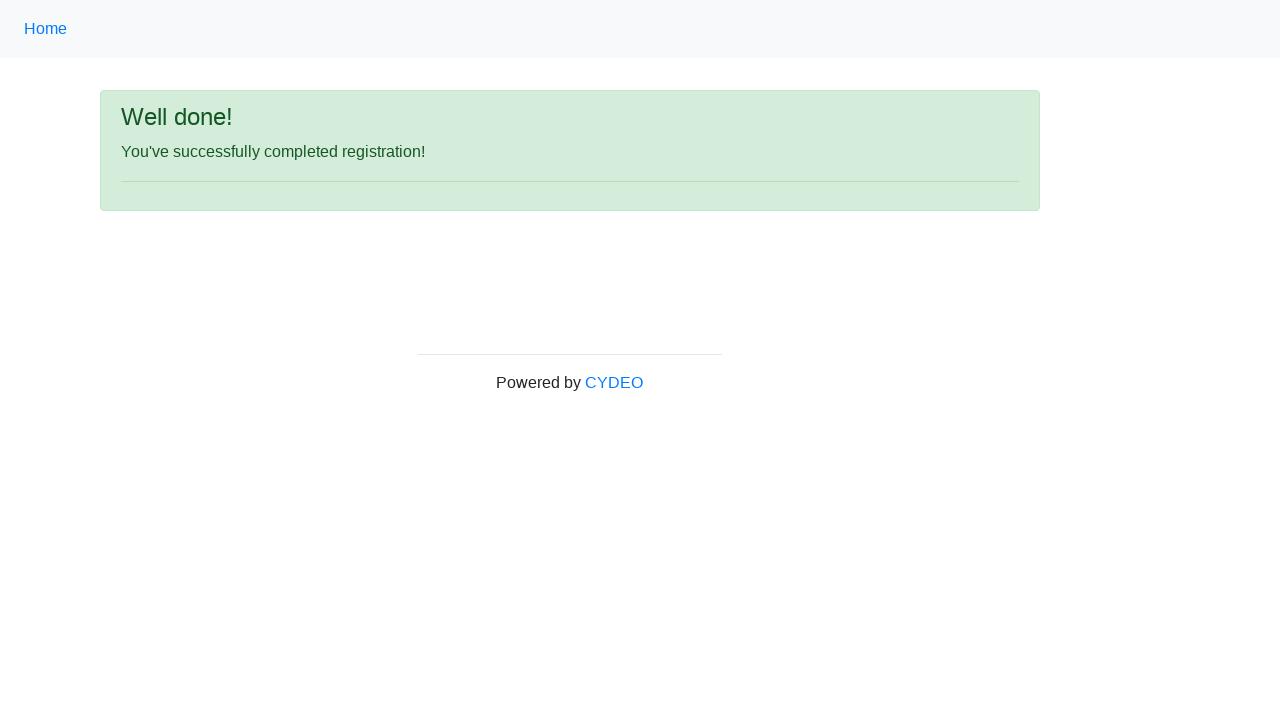